Tests that the Playwright homepage has "Playwright" in the title and clicks the "Get Started" link to navigate to the intro page

Starting URL: https://playwright.dev

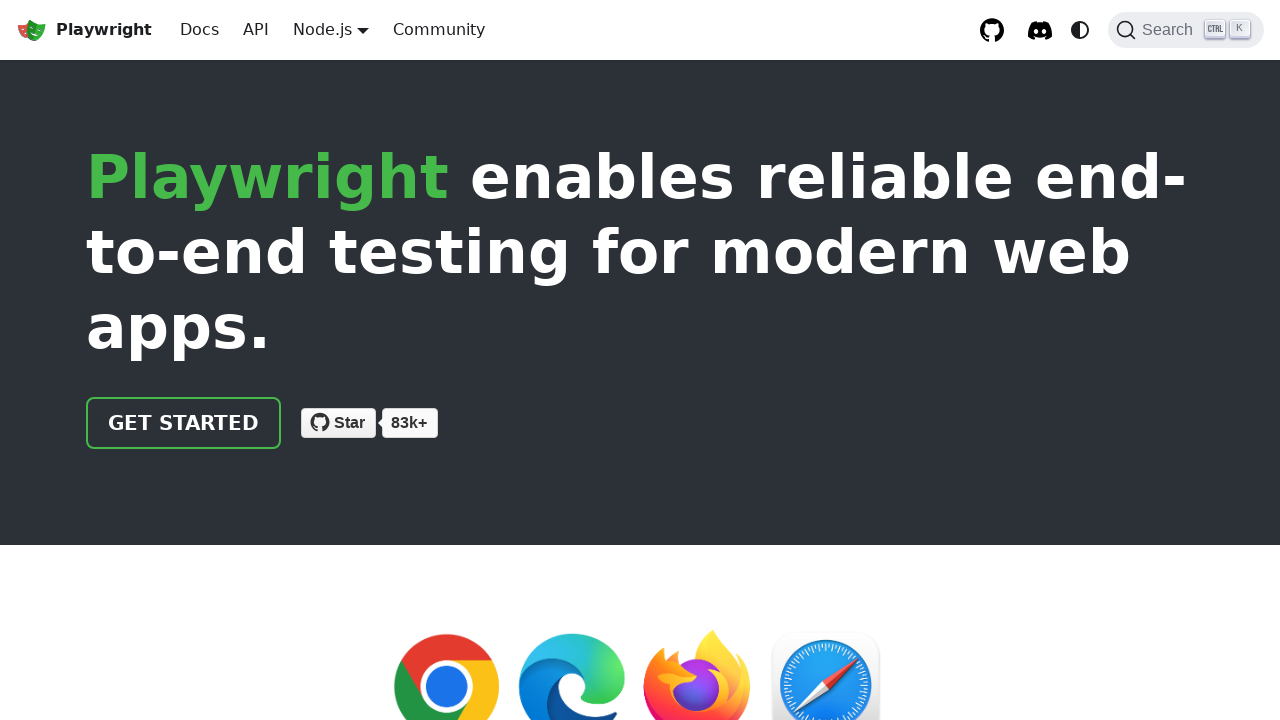

Verified that page title contains 'Playwright'
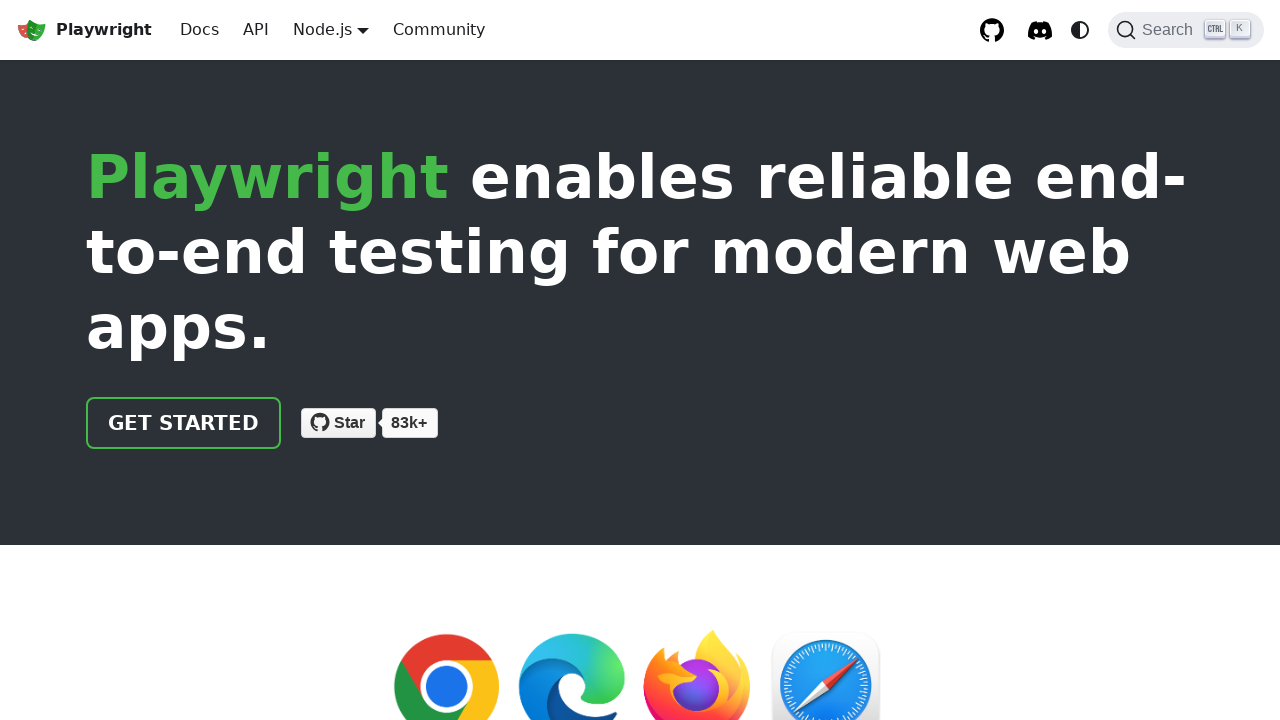

Located the 'Get Started' link
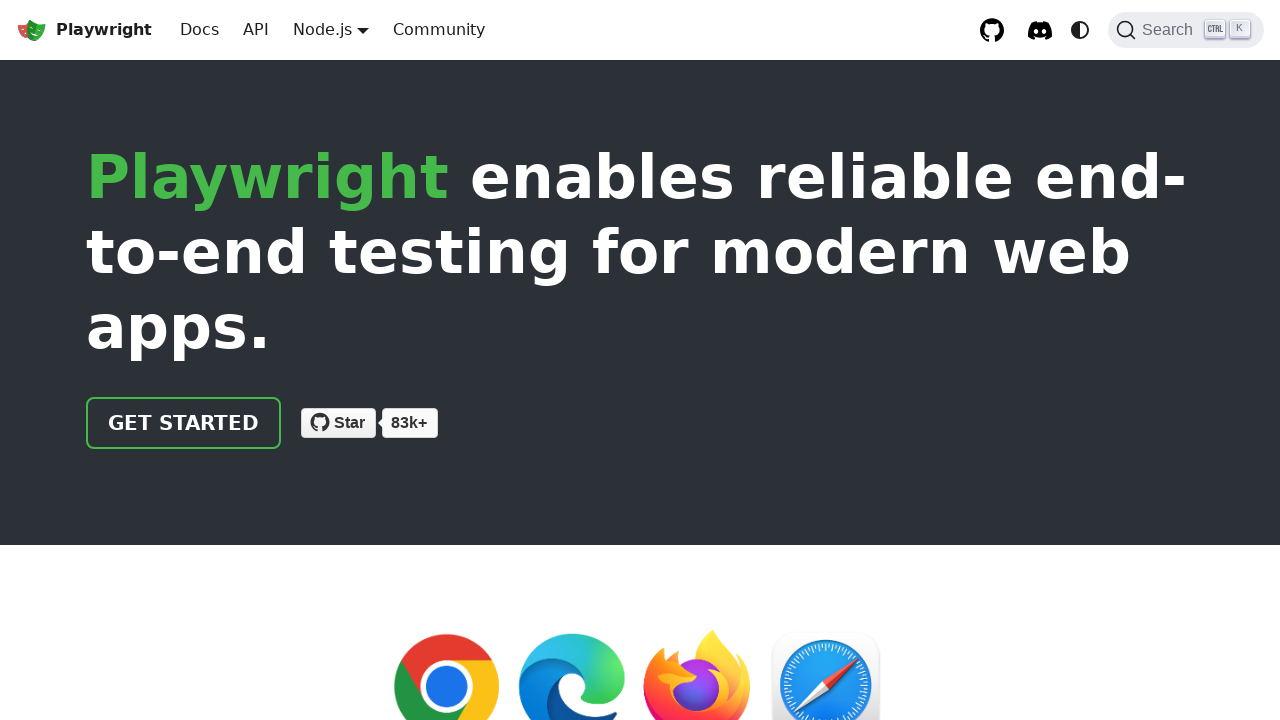

Verified that 'Get Started' link has href attribute '/docs/intro'
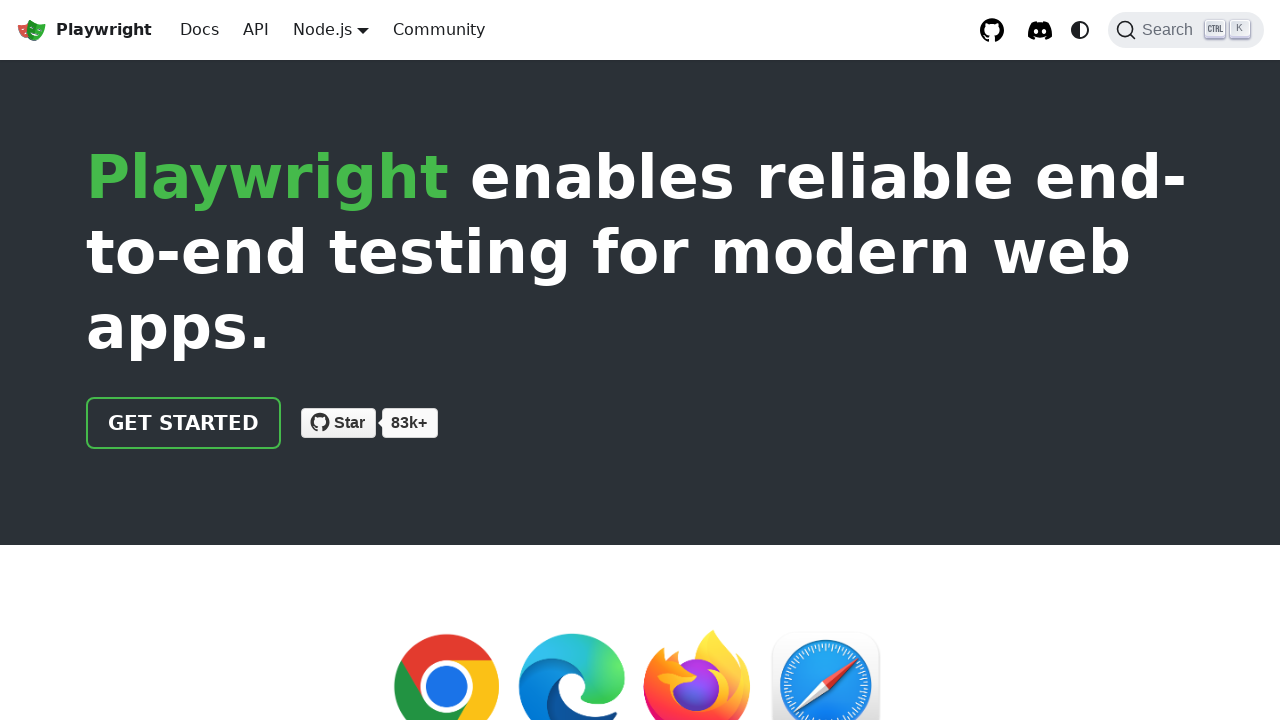

Clicked the 'Get Started' link to navigate to intro page at (184, 423) on text=Get Started
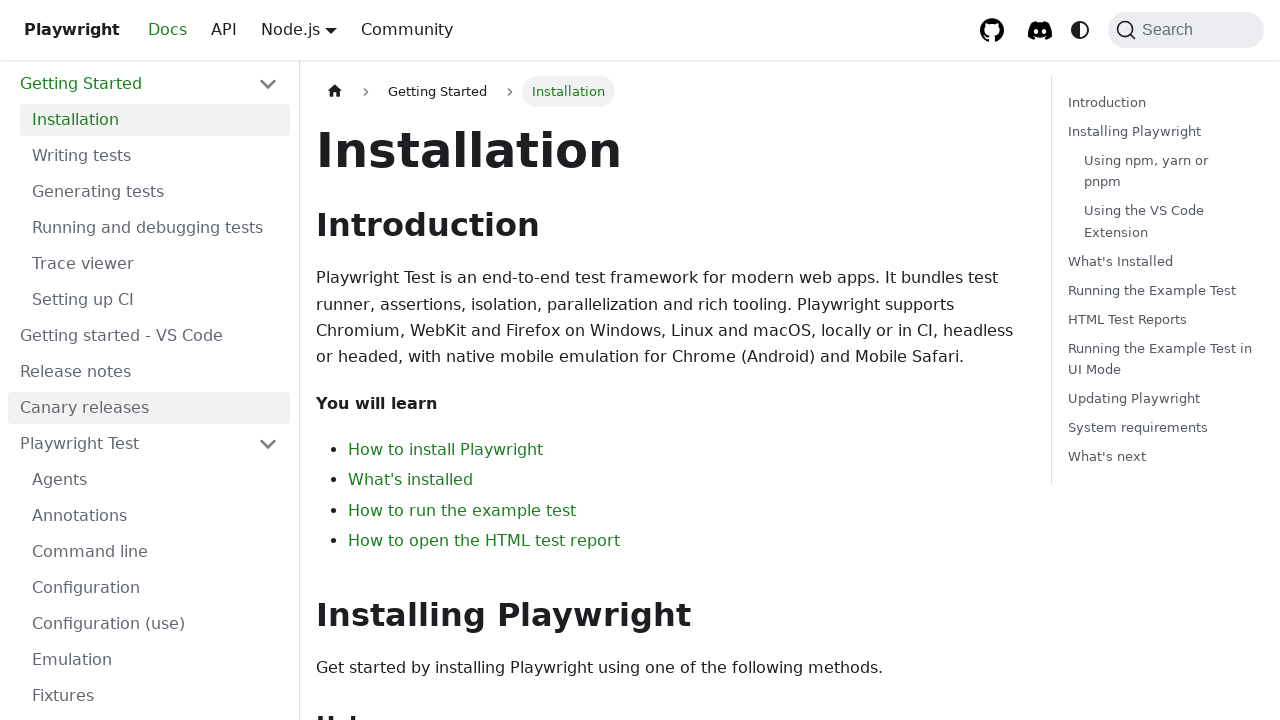

Verified that page URL contains 'intro'
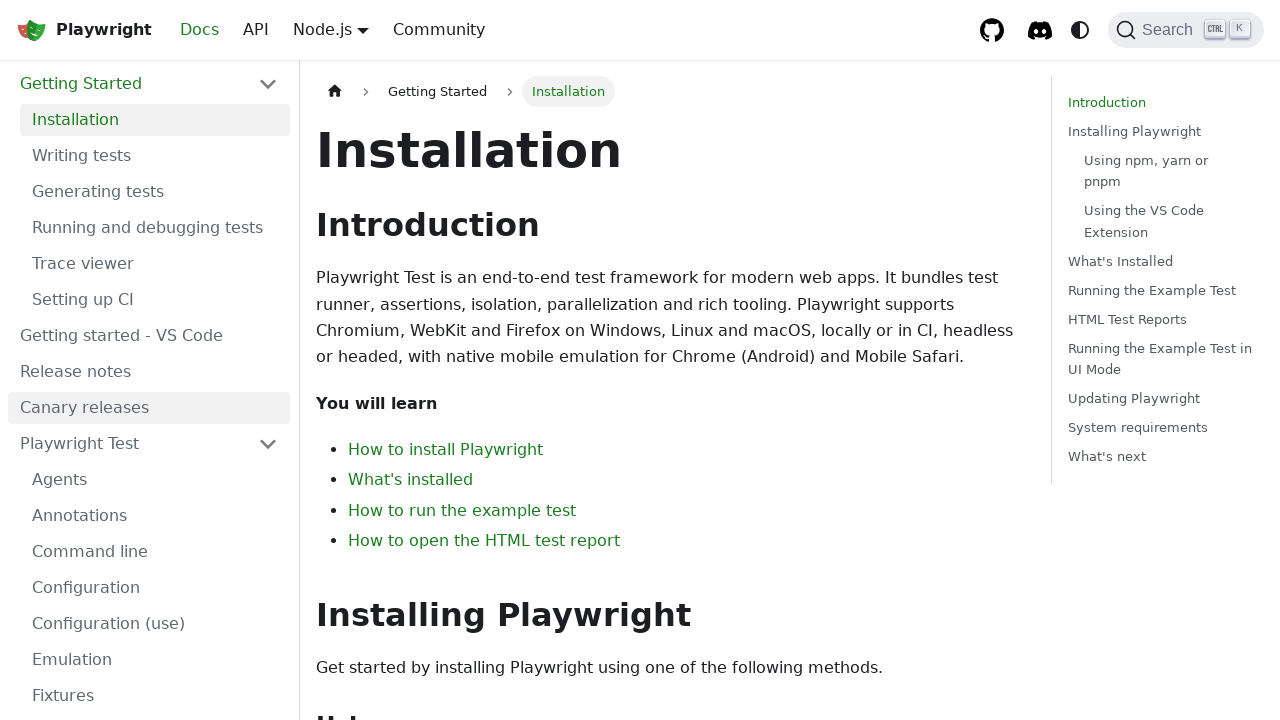

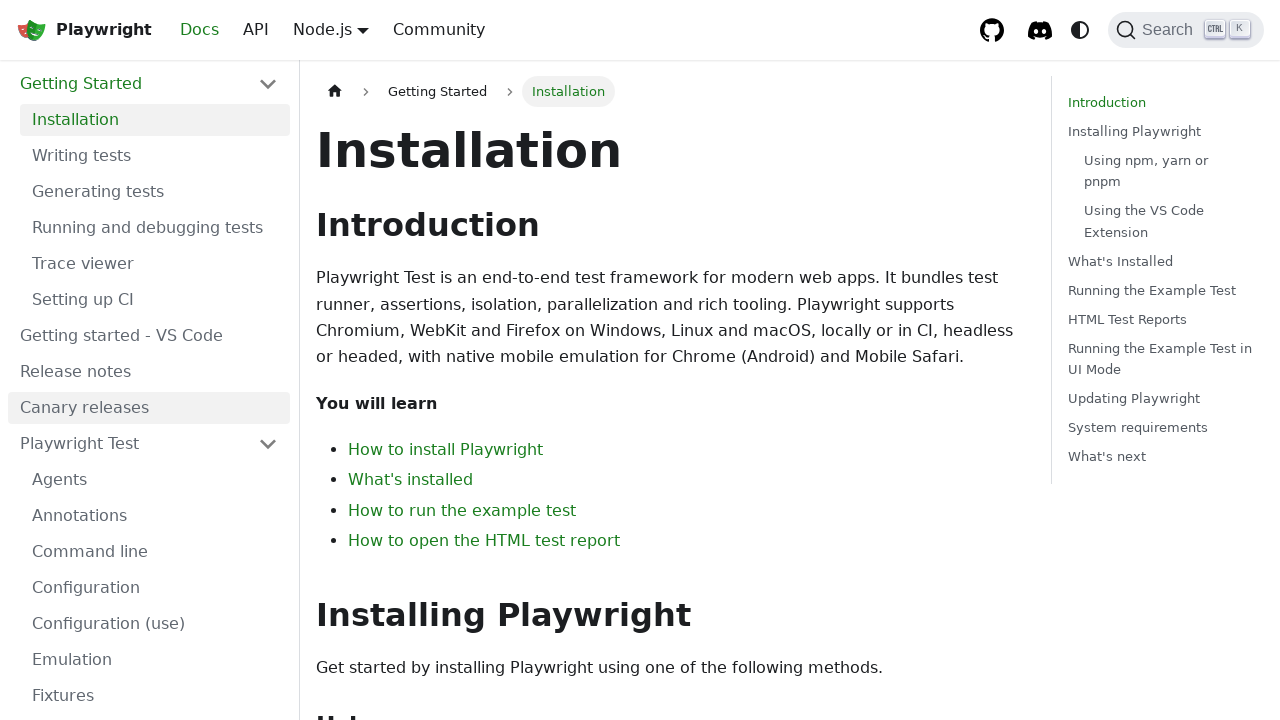